Tests handling of multiple browser windows by clicking a link that opens a new window, switching between windows, and verifying content in each

Starting URL: https://the-internet.herokuapp.com/windows

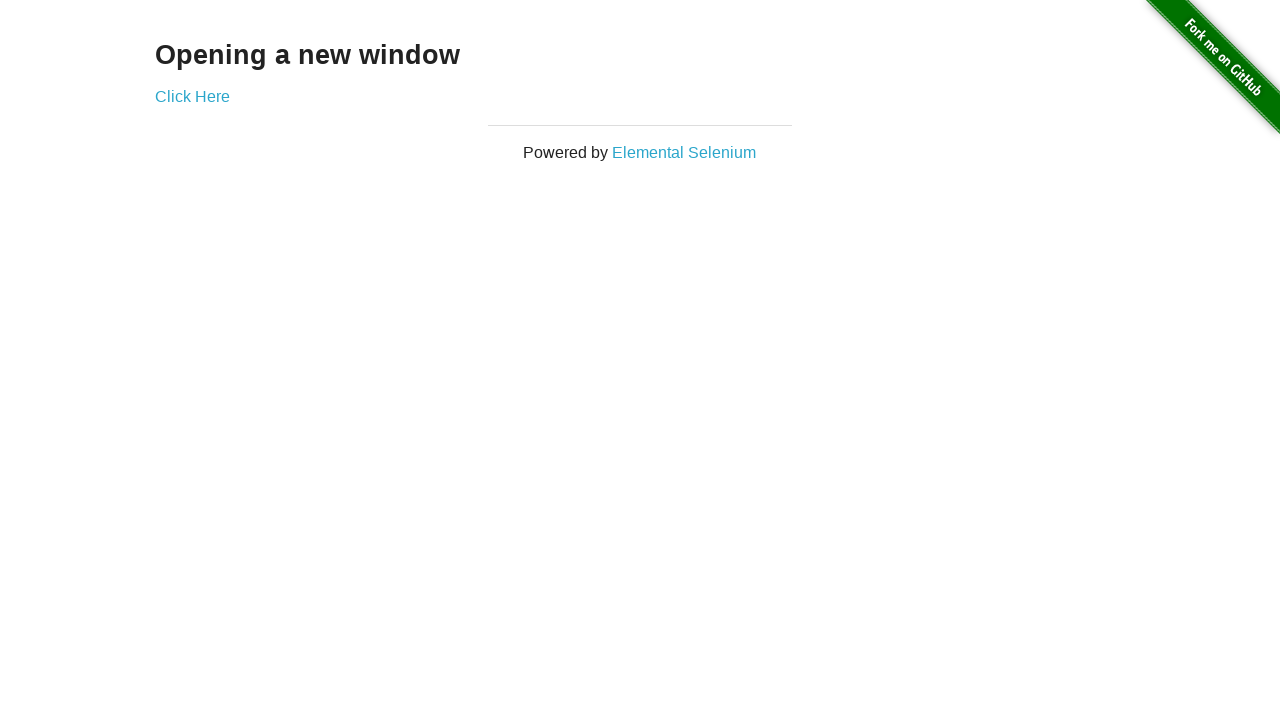

Clicked 'Click Here' link to open a new window at (192, 96) on text=Click Here
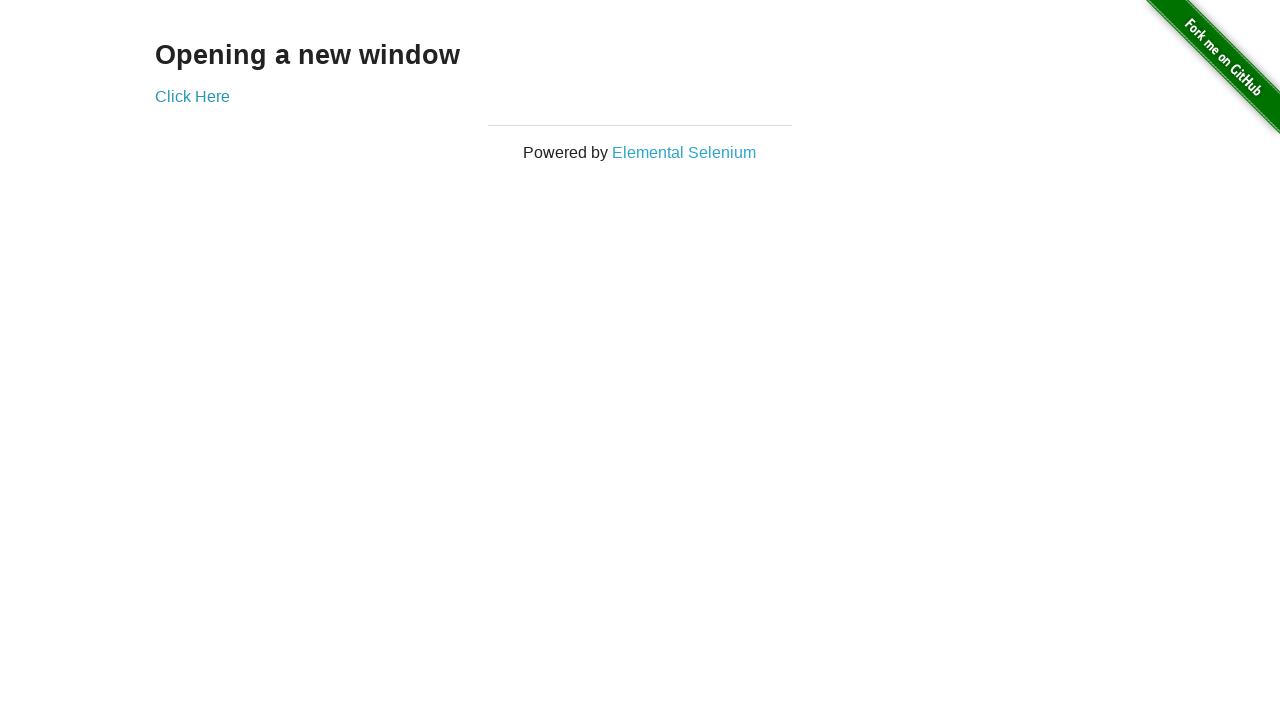

Captured new page object from window open event
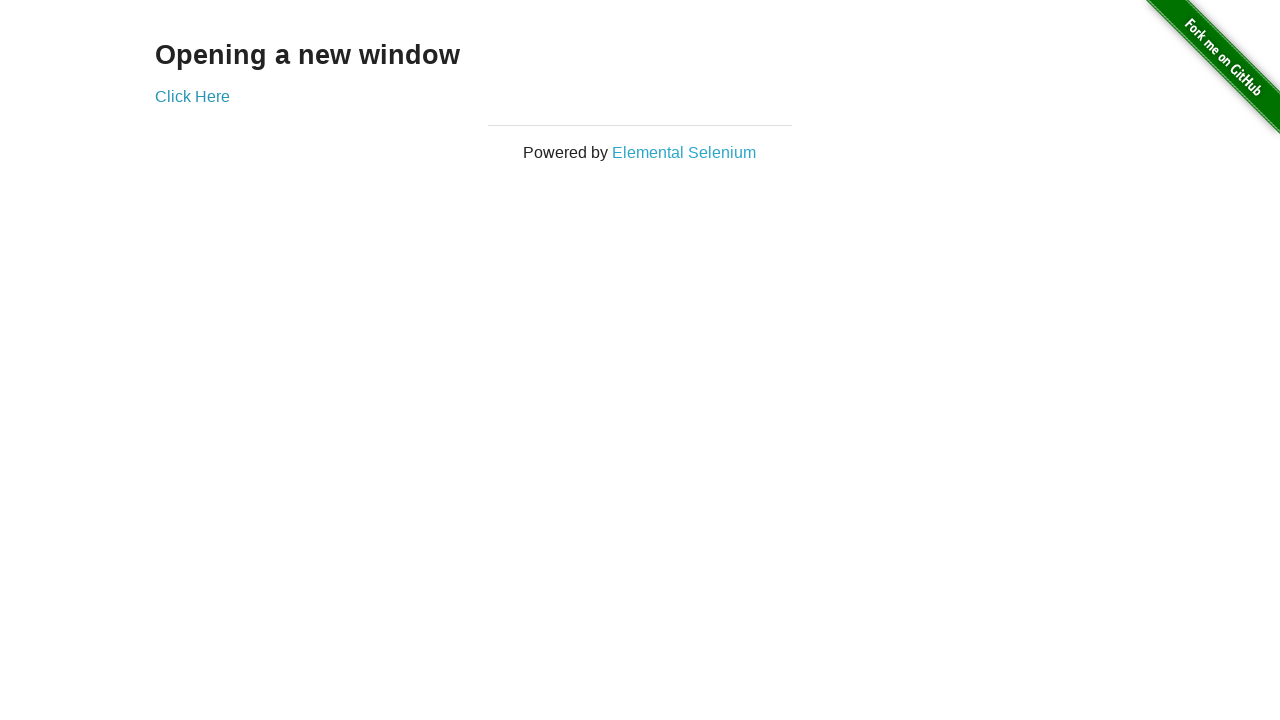

New window page loaded and h3 element appeared
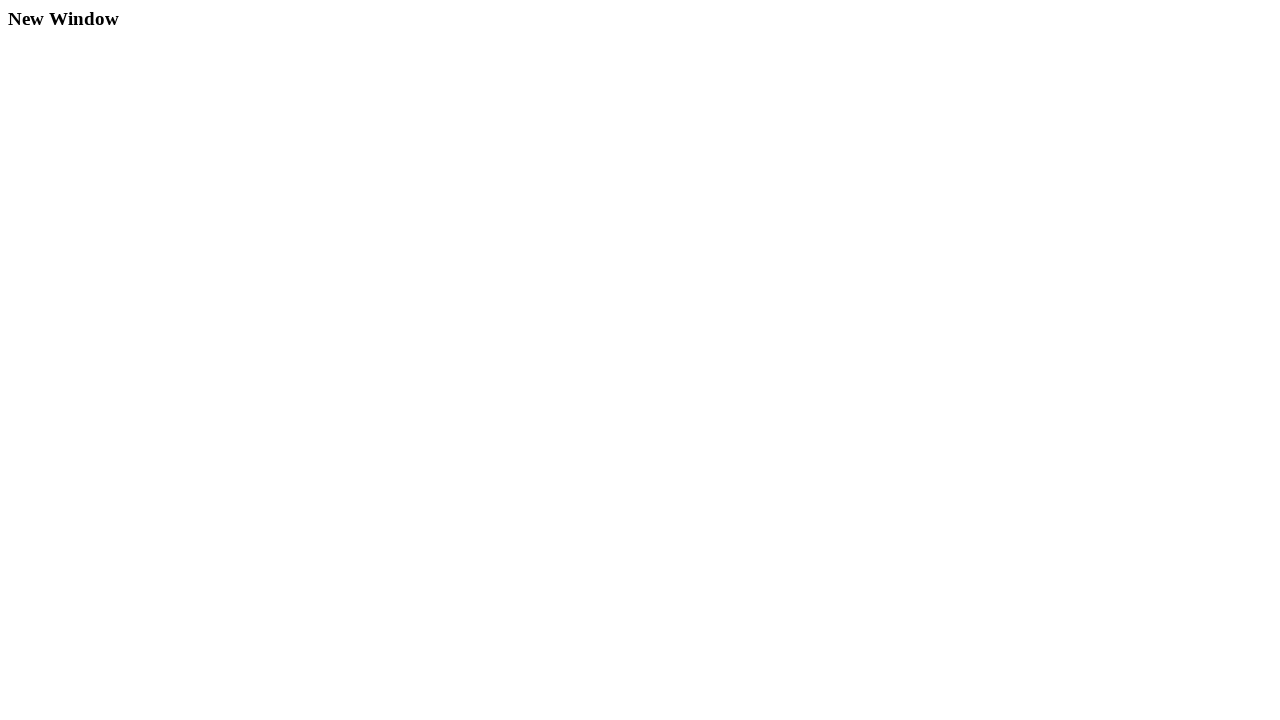

Retrieved text content from new window h3: 'New Window'
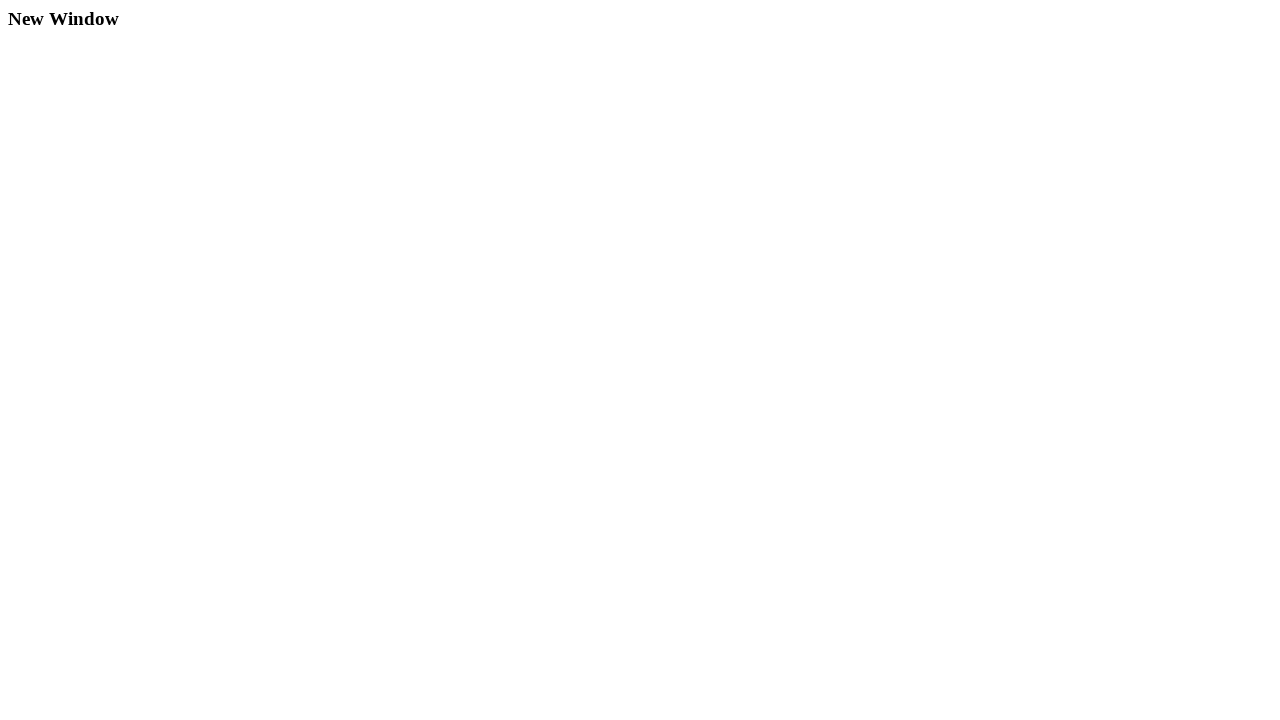

Retrieved text content from original page h3: 'Opening a new window'
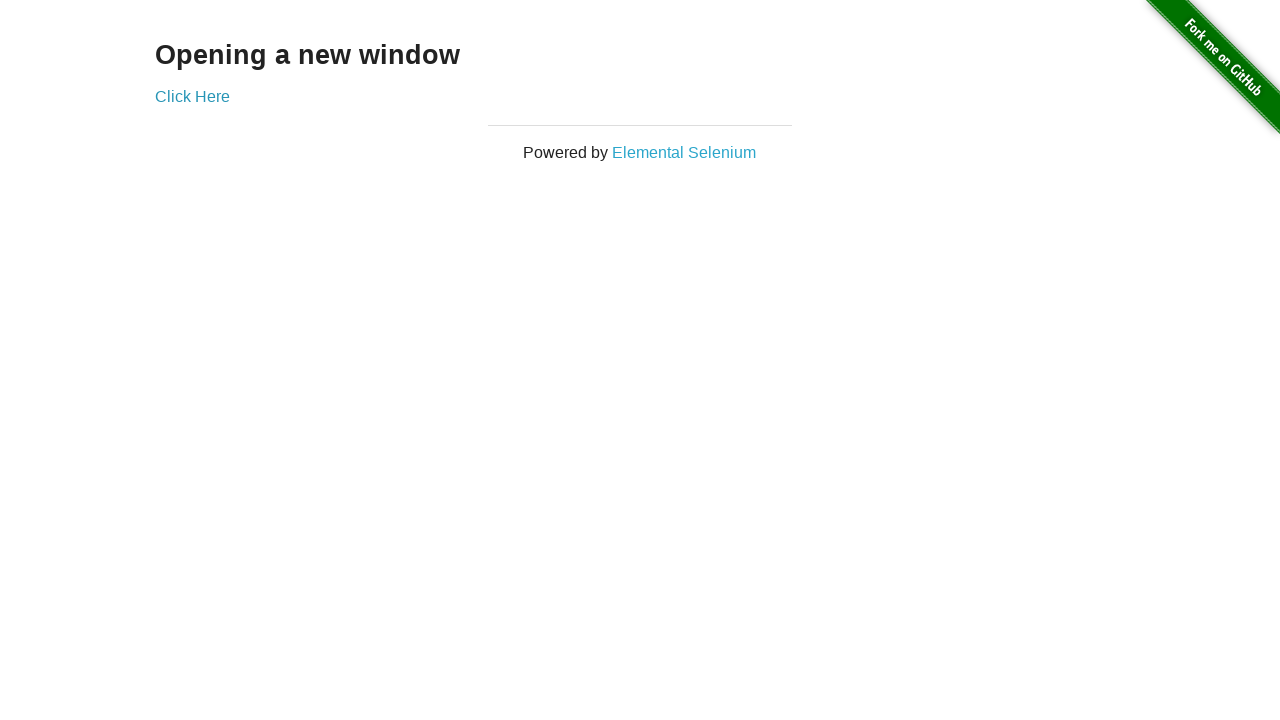

Closed the new window
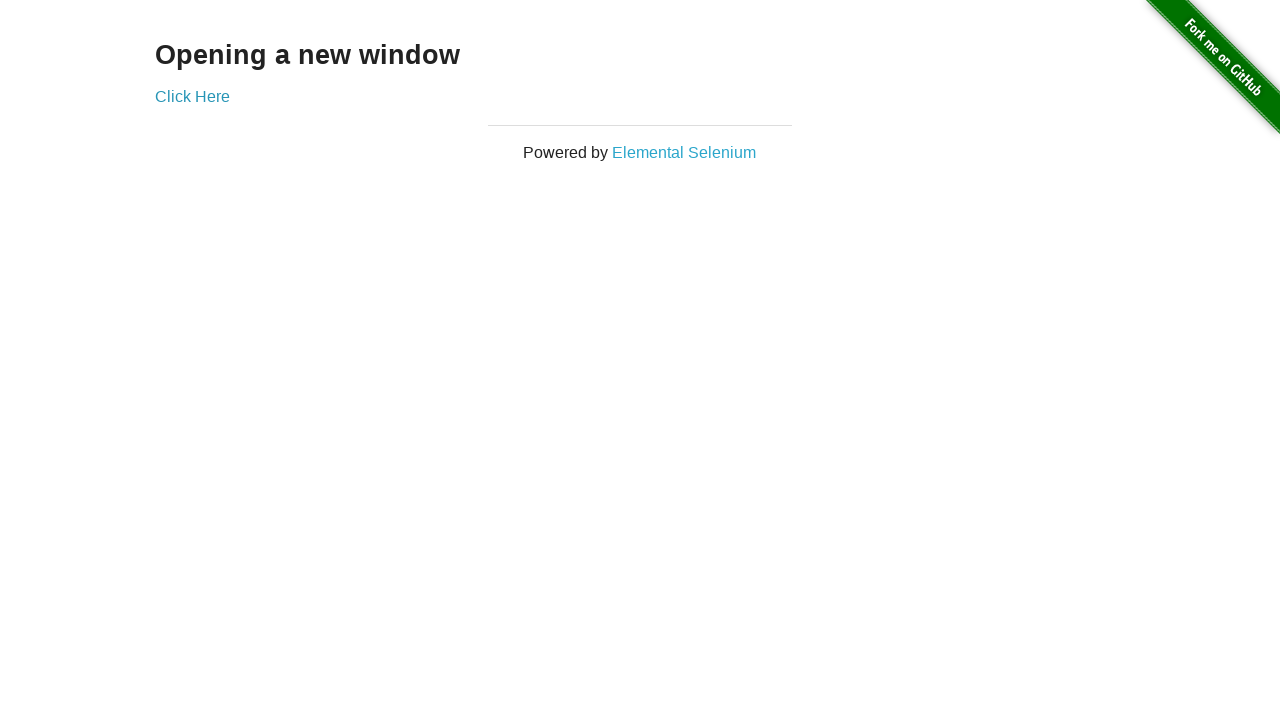

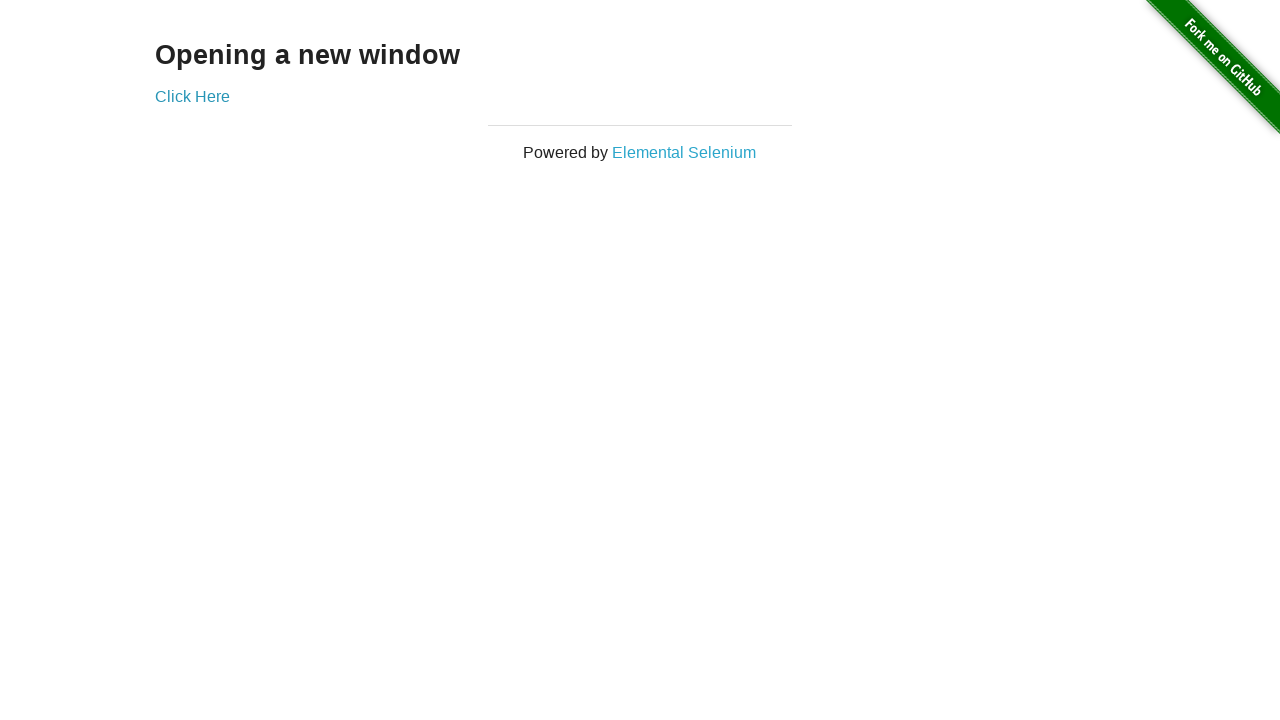